Navigates to the Calero company website and waits for the page to load completely

Starting URL: https://calero.com

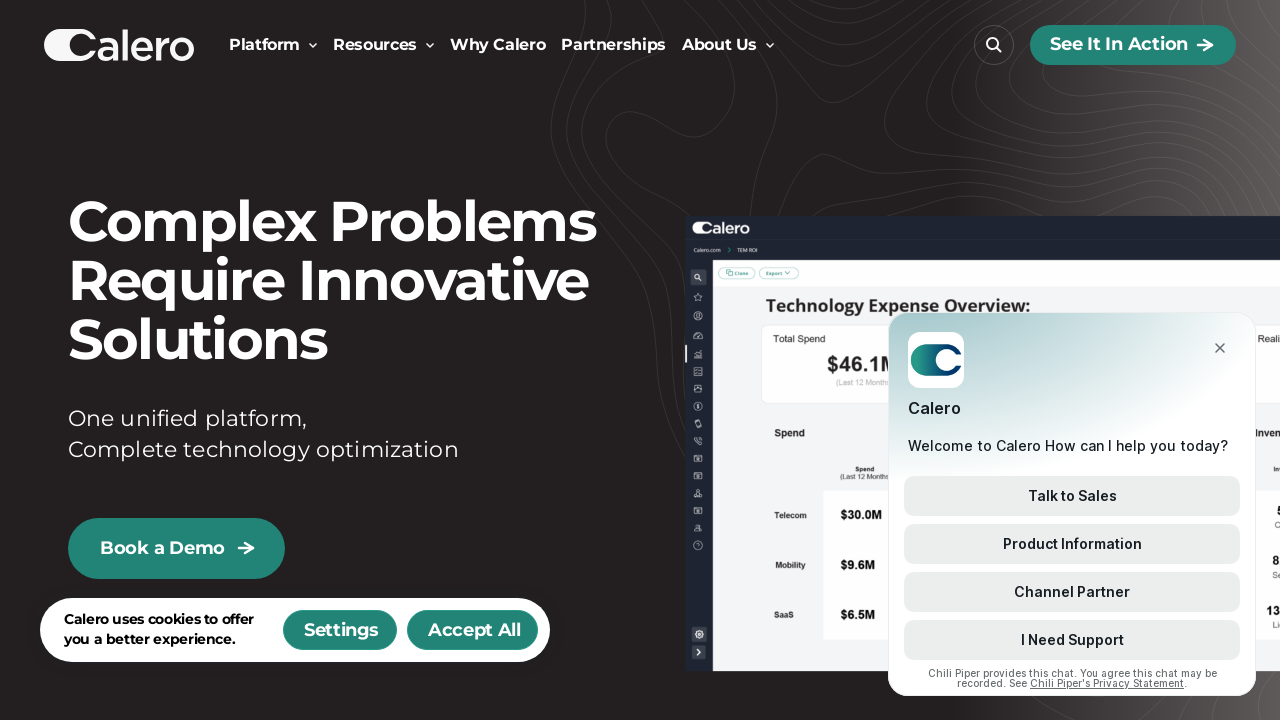

Navigated to Calero company website at https://calero.com
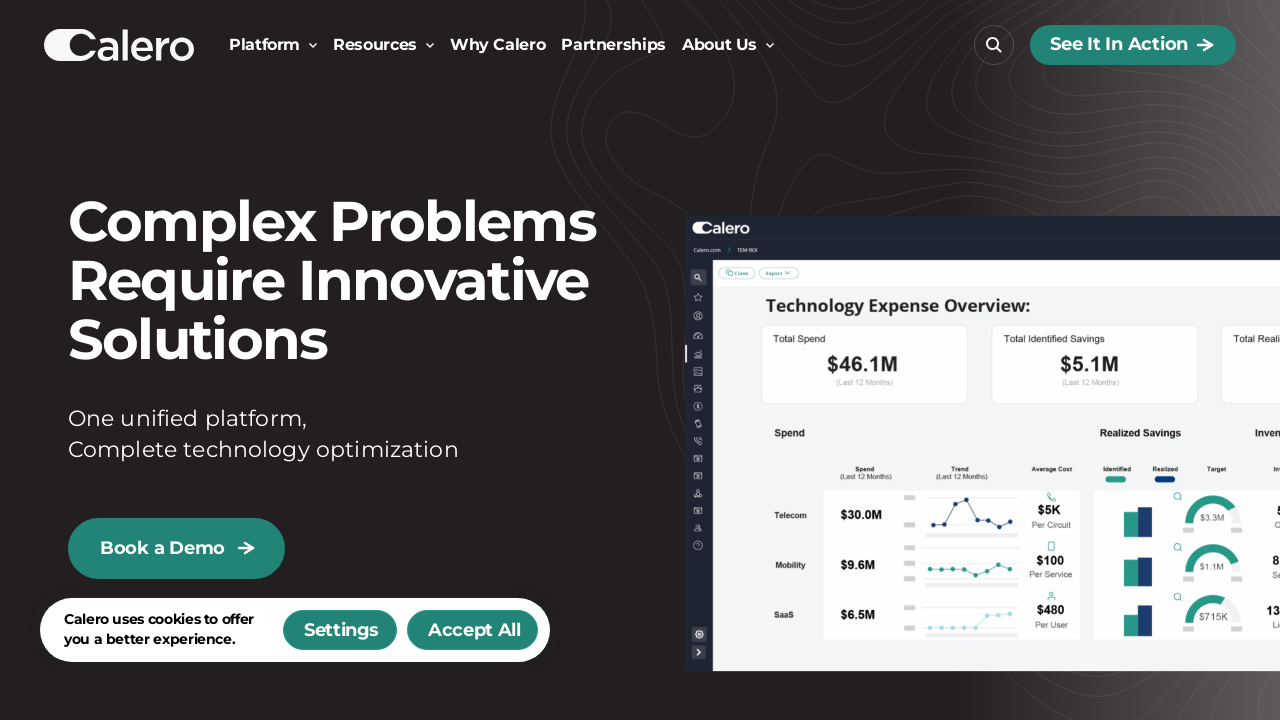

Page loaded completely and network became idle
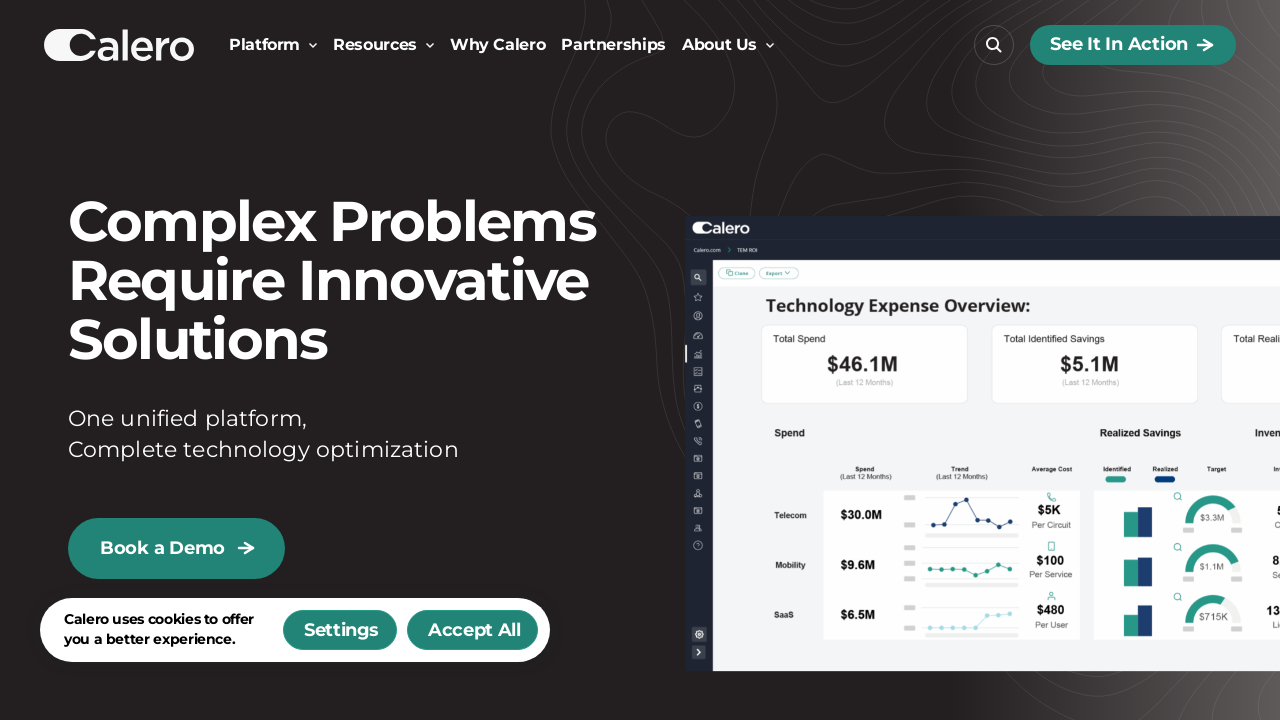

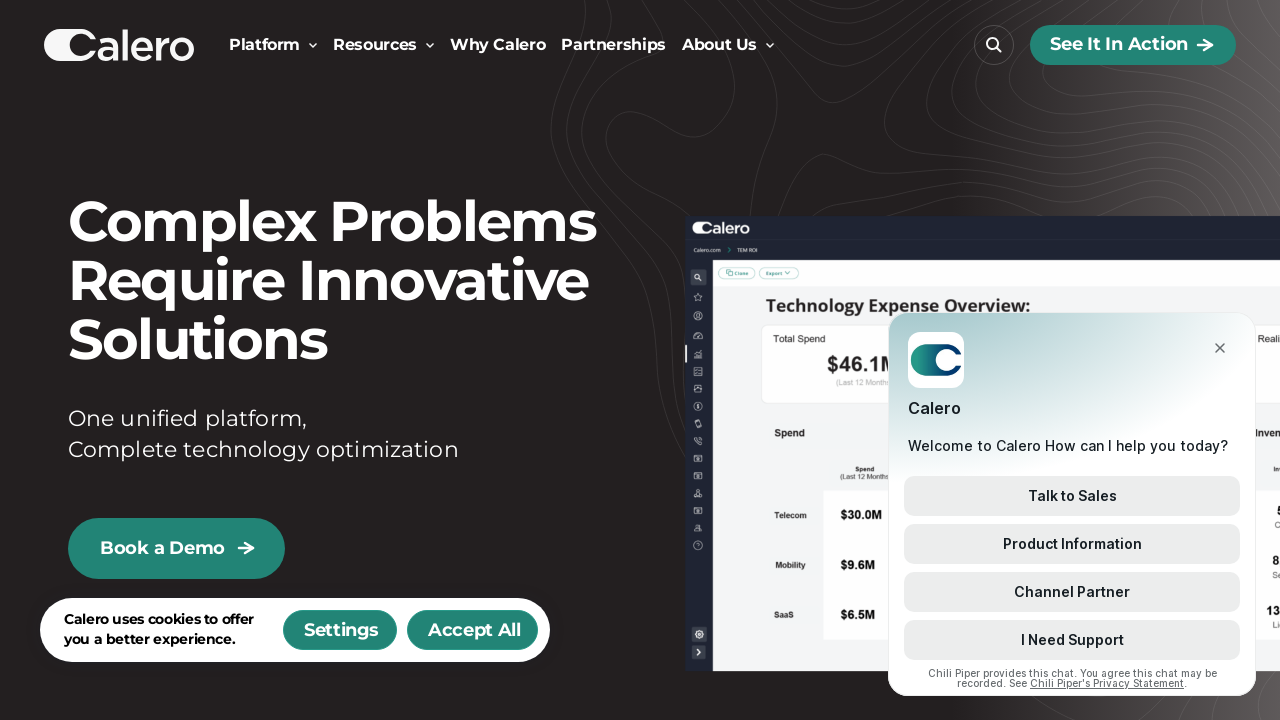